Tests flight search functionality by selecting departure and destination cities from dropdowns and clicking the find flights button

Starting URL: https://www.blazedemo.com/index.php

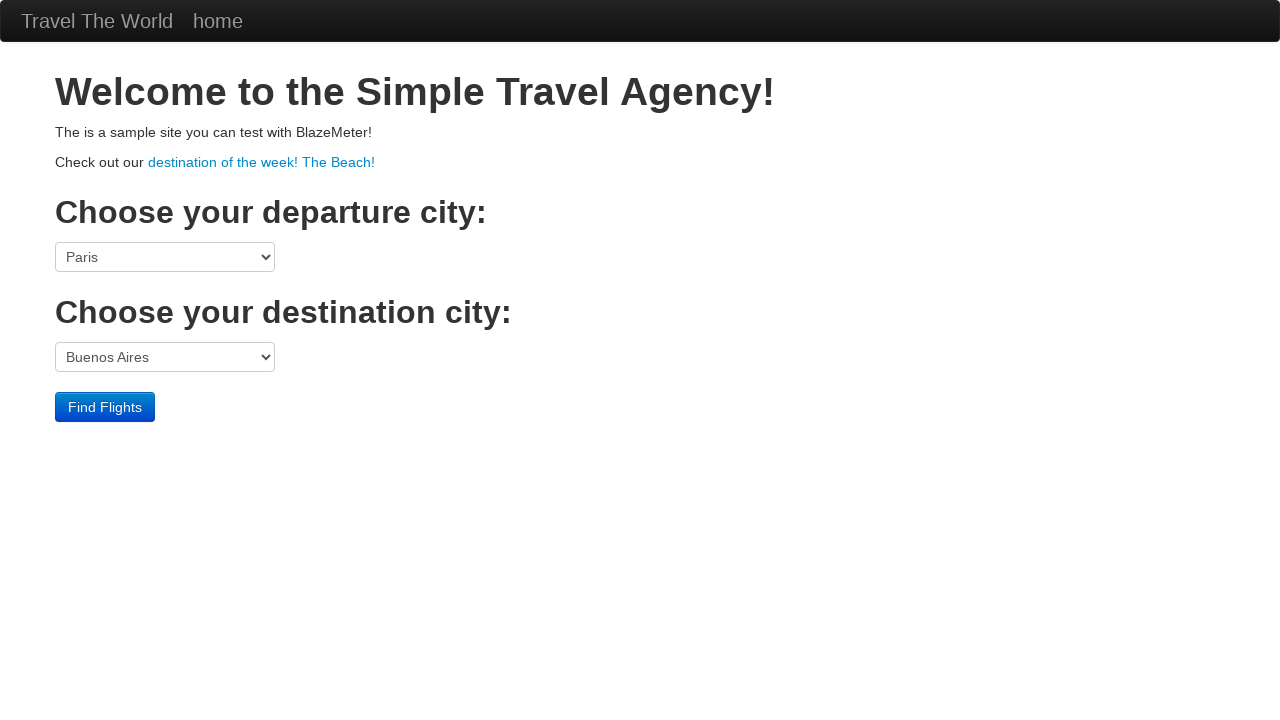

Selected 'Paris' from departure city dropdown on select[name='fromPort']
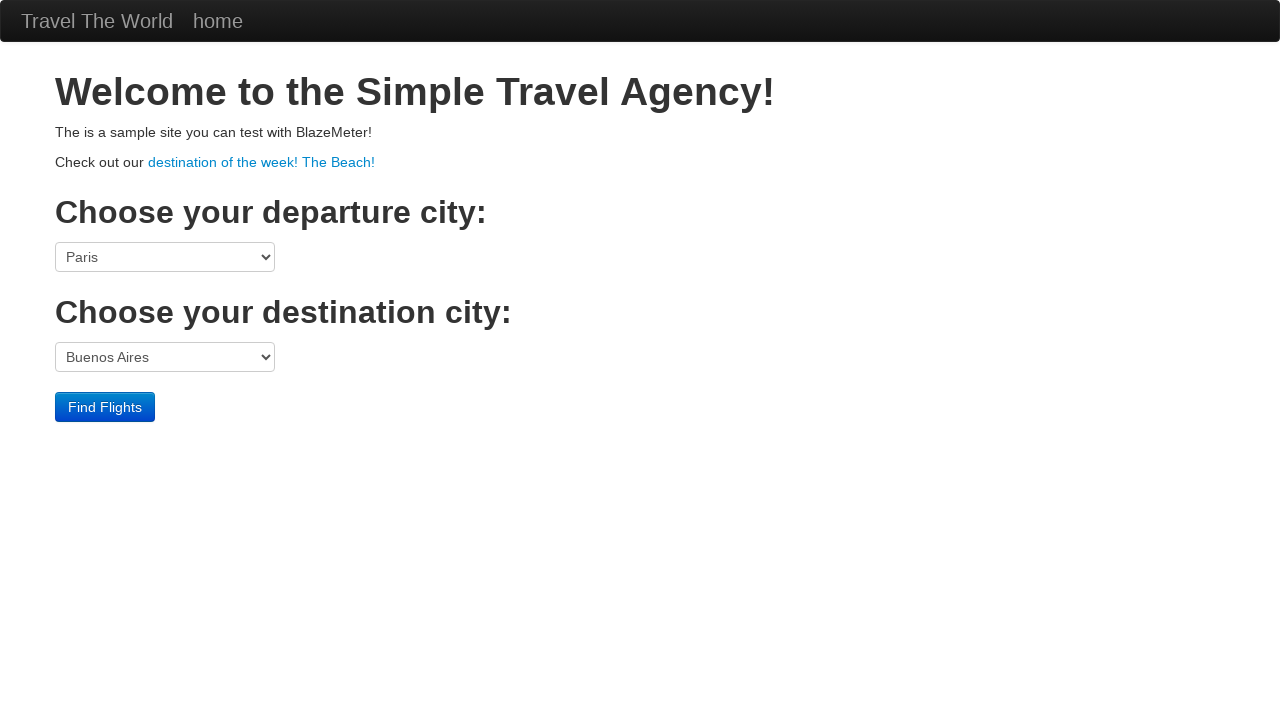

Selected 'London' from destination city dropdown on select[name='toPort']
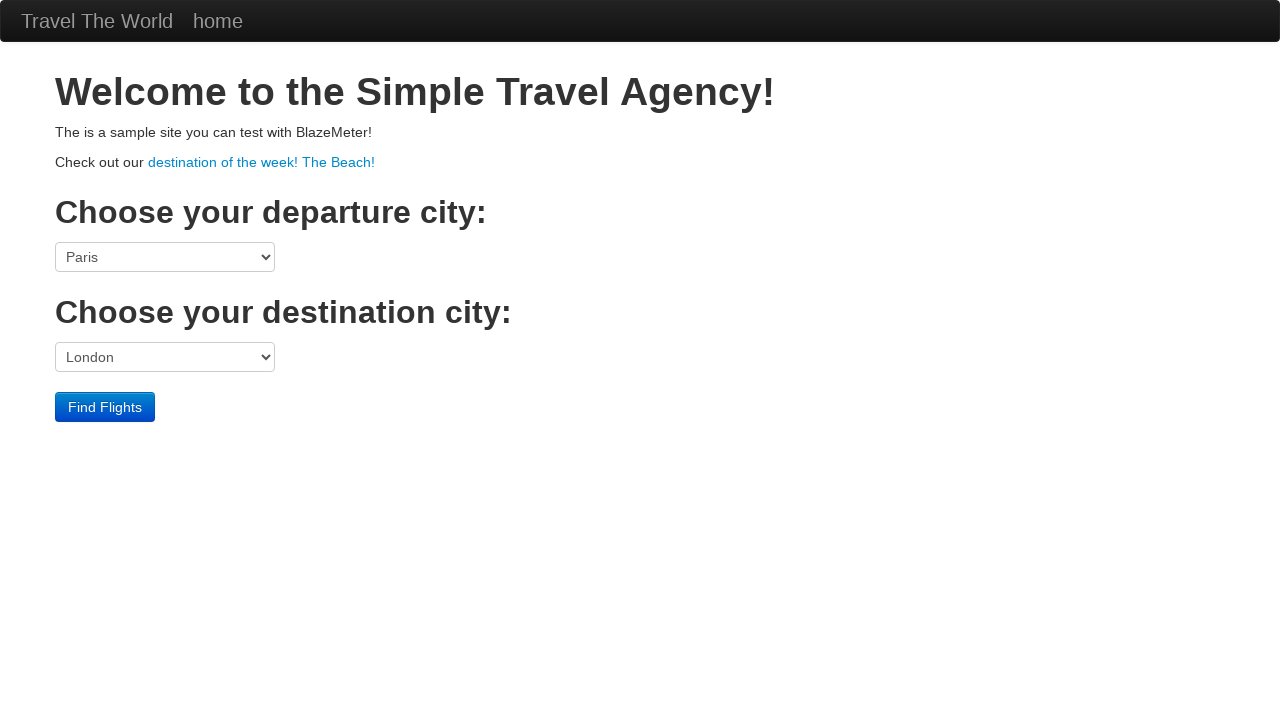

Clicked 'Find Flights' button to search for flights at (105, 407) on .btn-primary
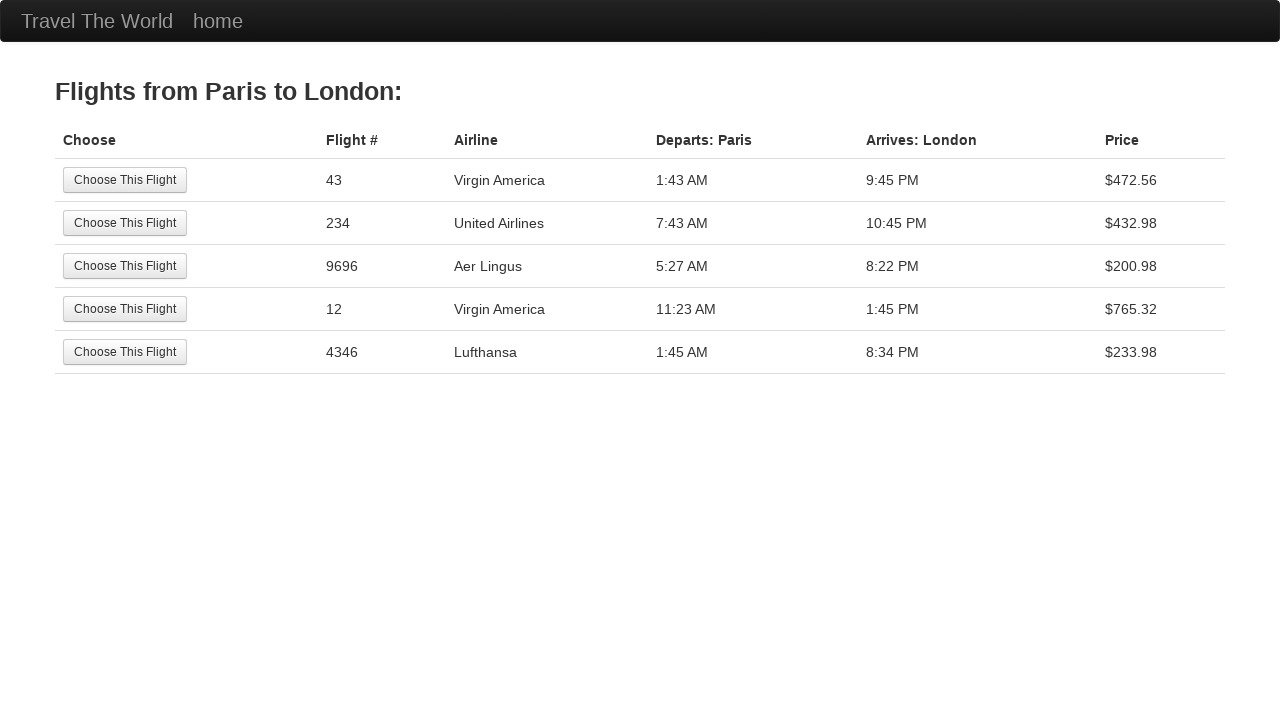

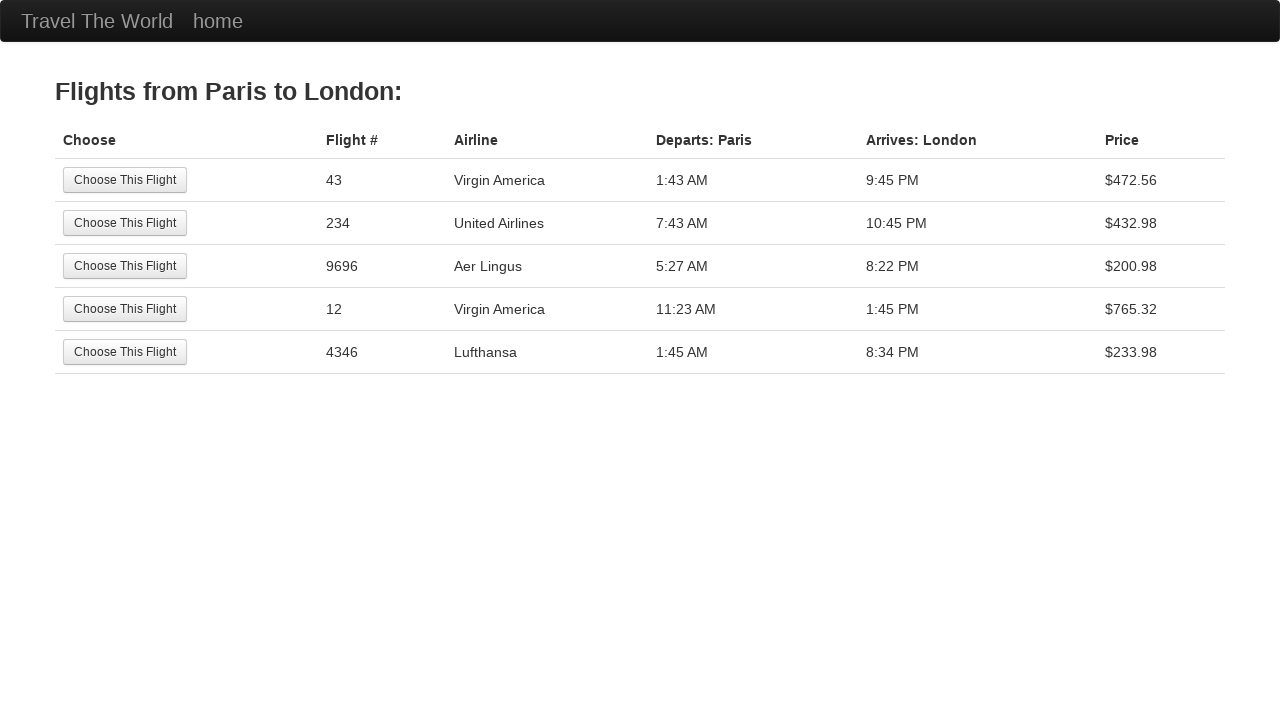